Navigates to ZeroBank login page and verifies that the header text displays "Log in to ZeroBank"

Starting URL: http://zero.webappsecurity.com/login.html

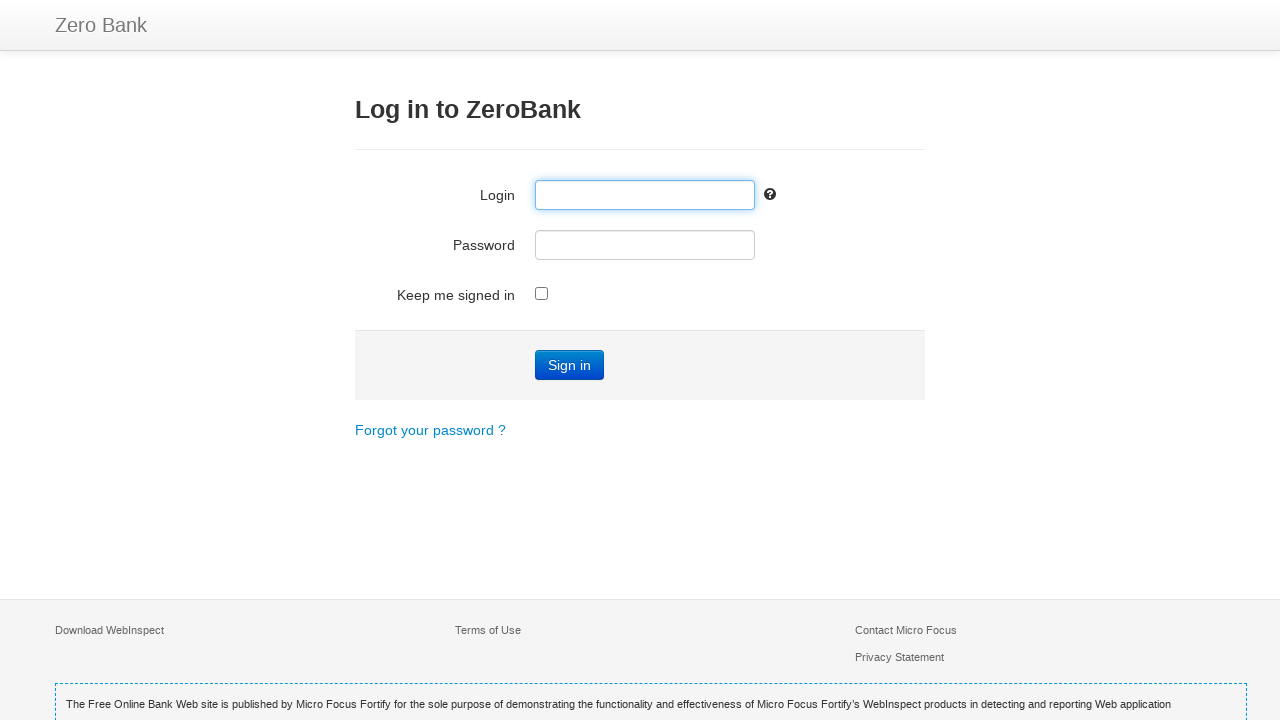

Navigated to ZeroBank login page
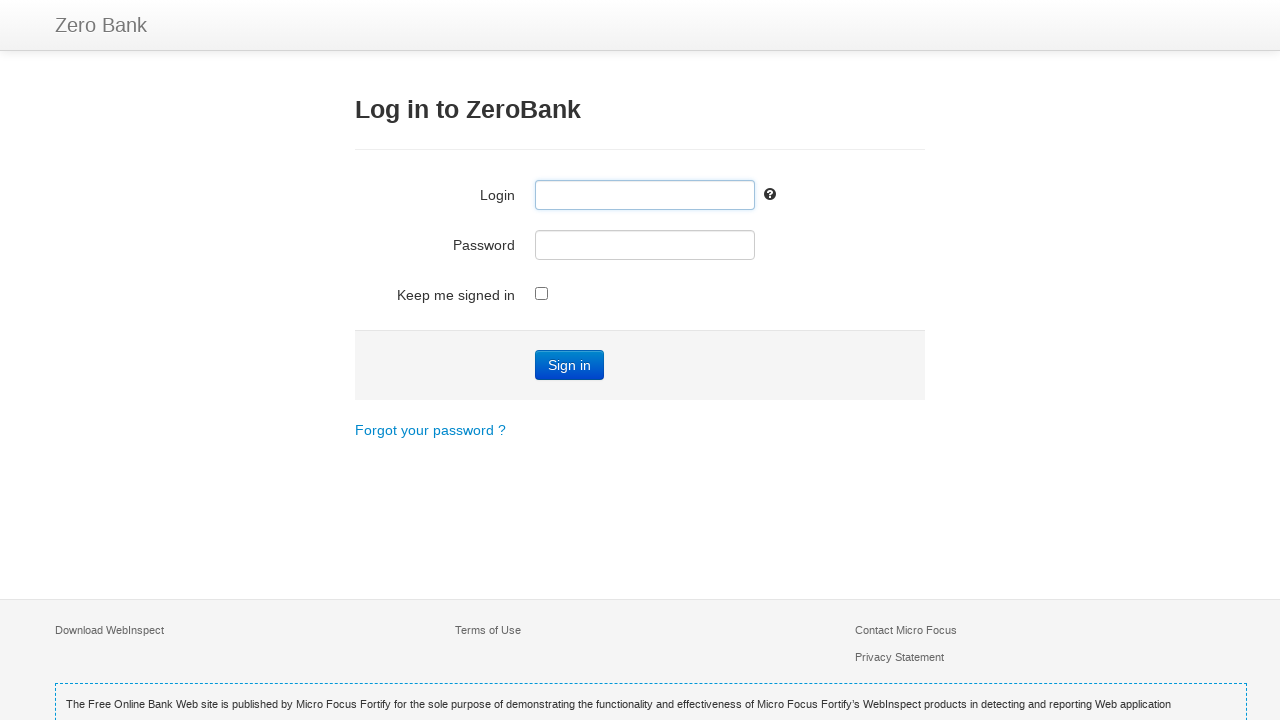

Header element (h3) is present on the page
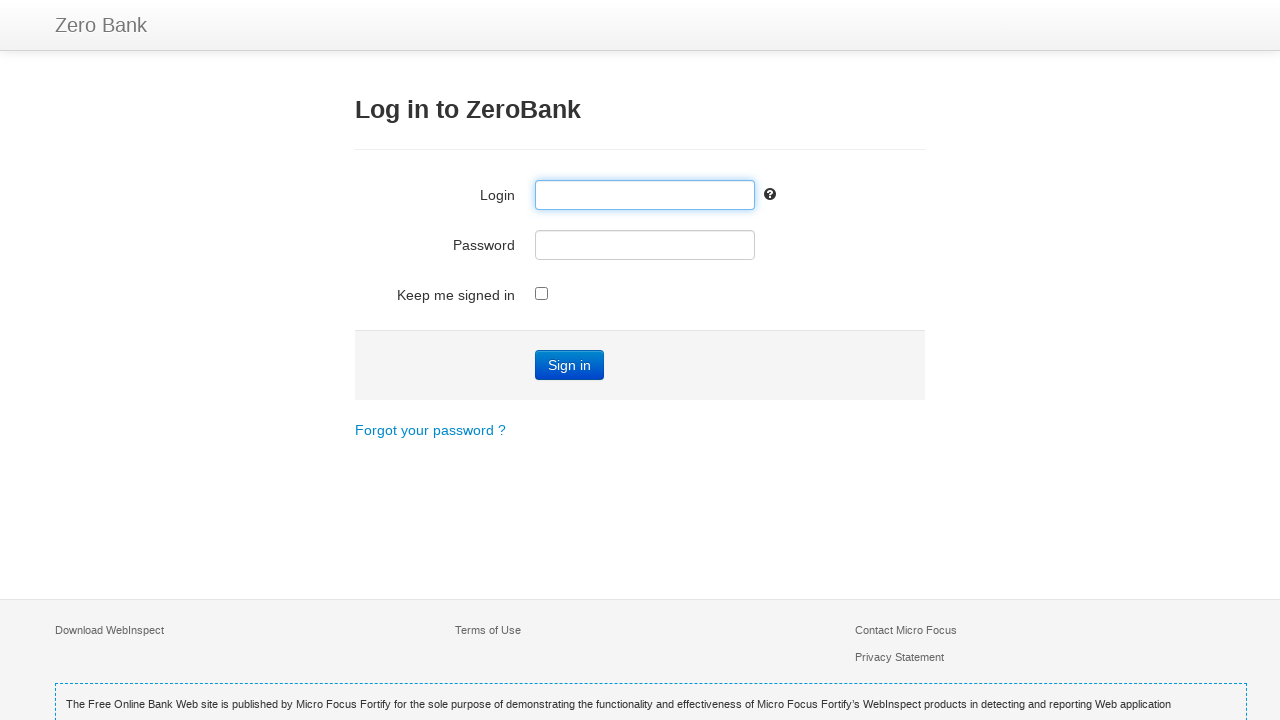

Located the h3 header element
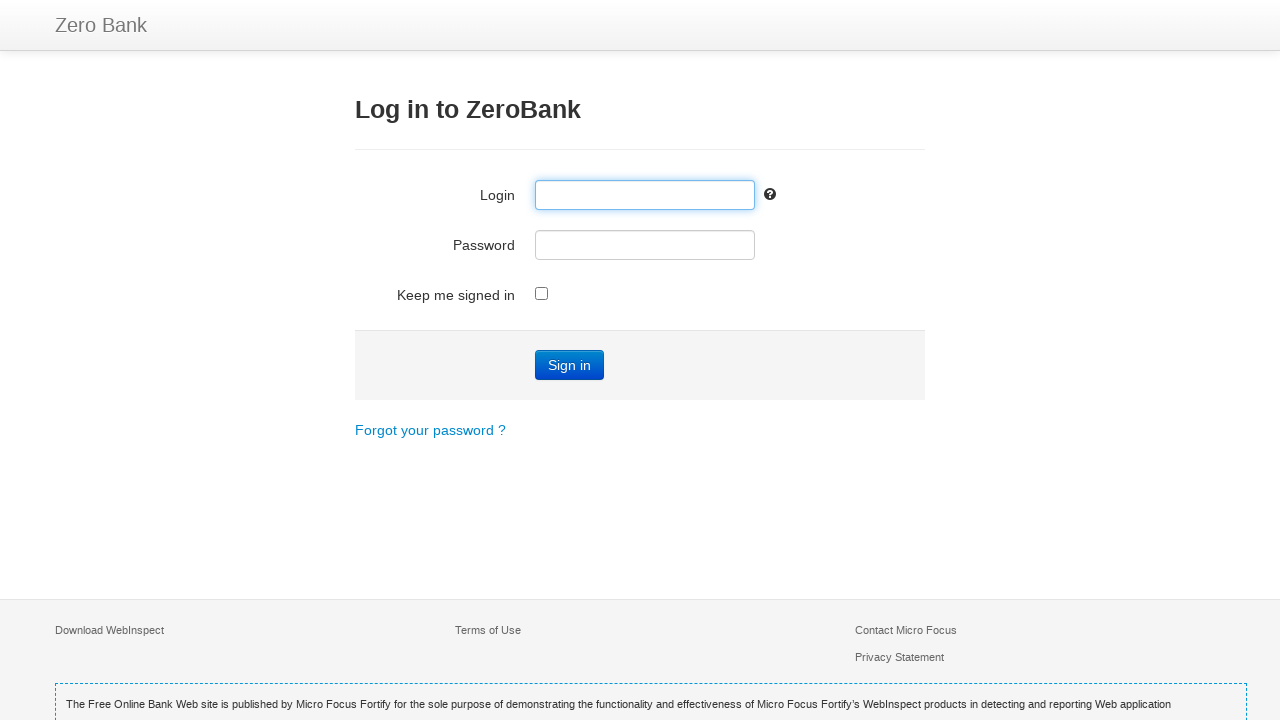

Retrieved header text: 'Log in to ZeroBank'
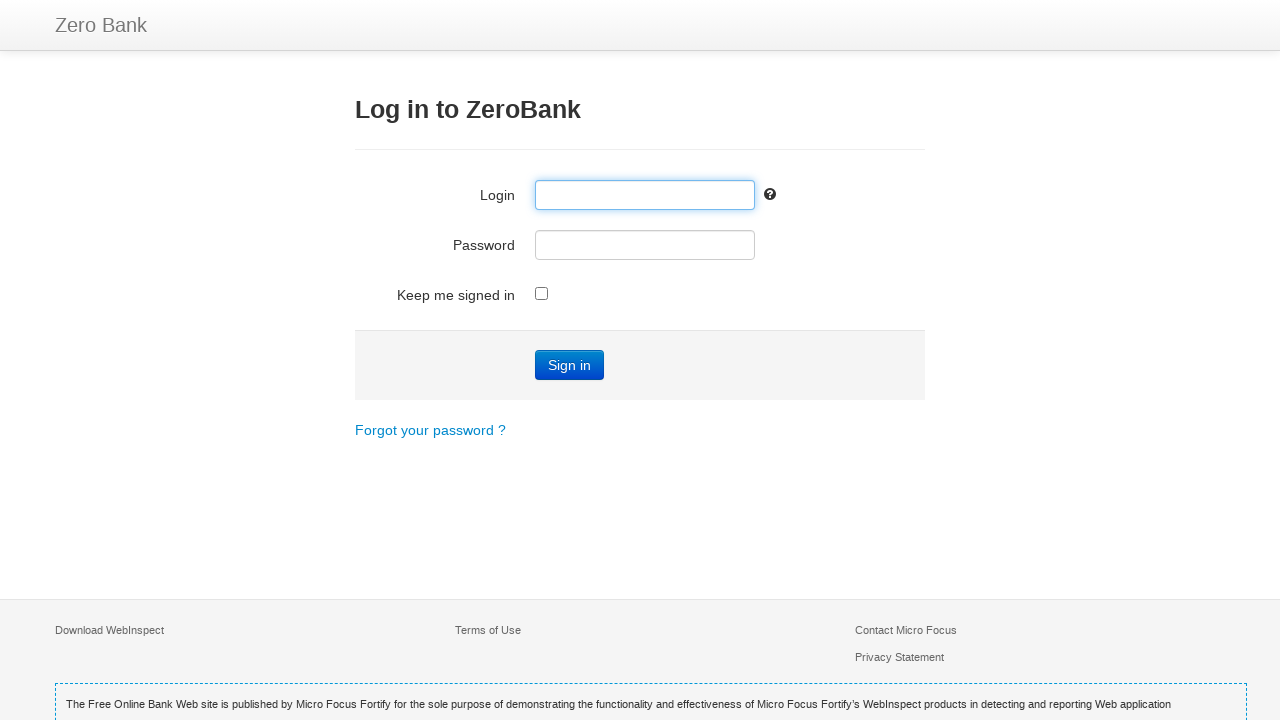

Verified header text is 'Log in to ZeroBank'
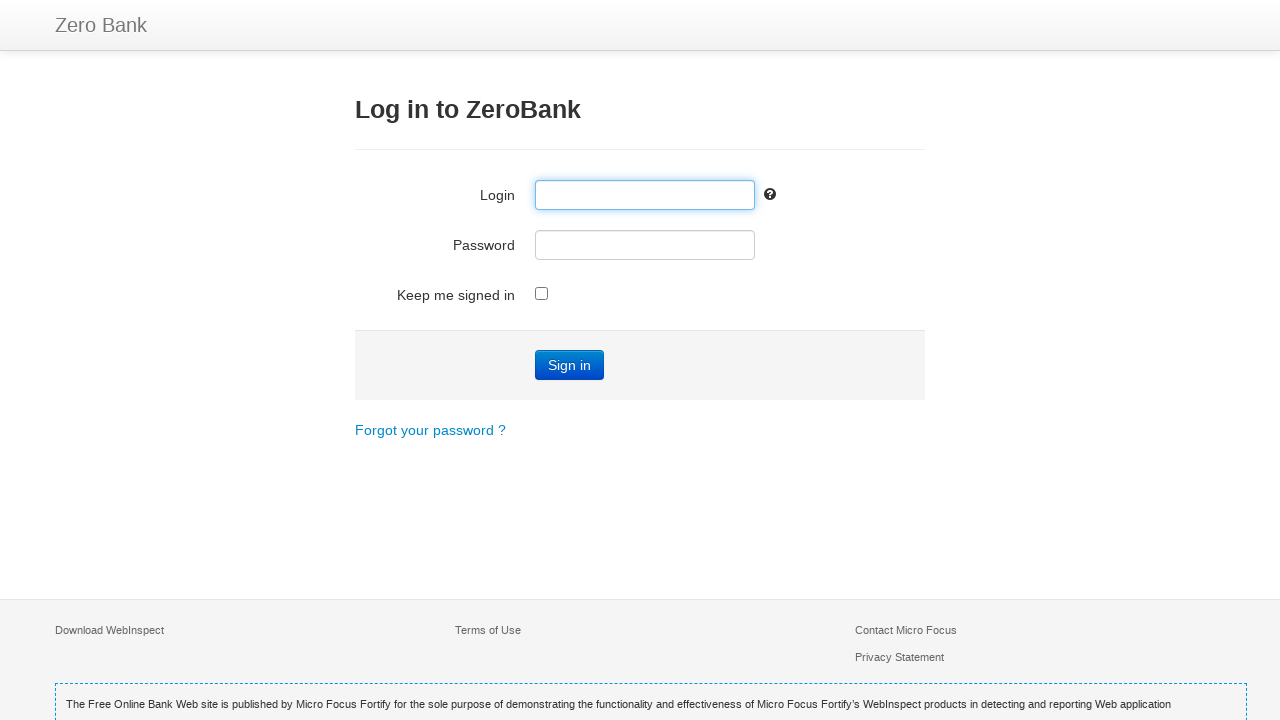

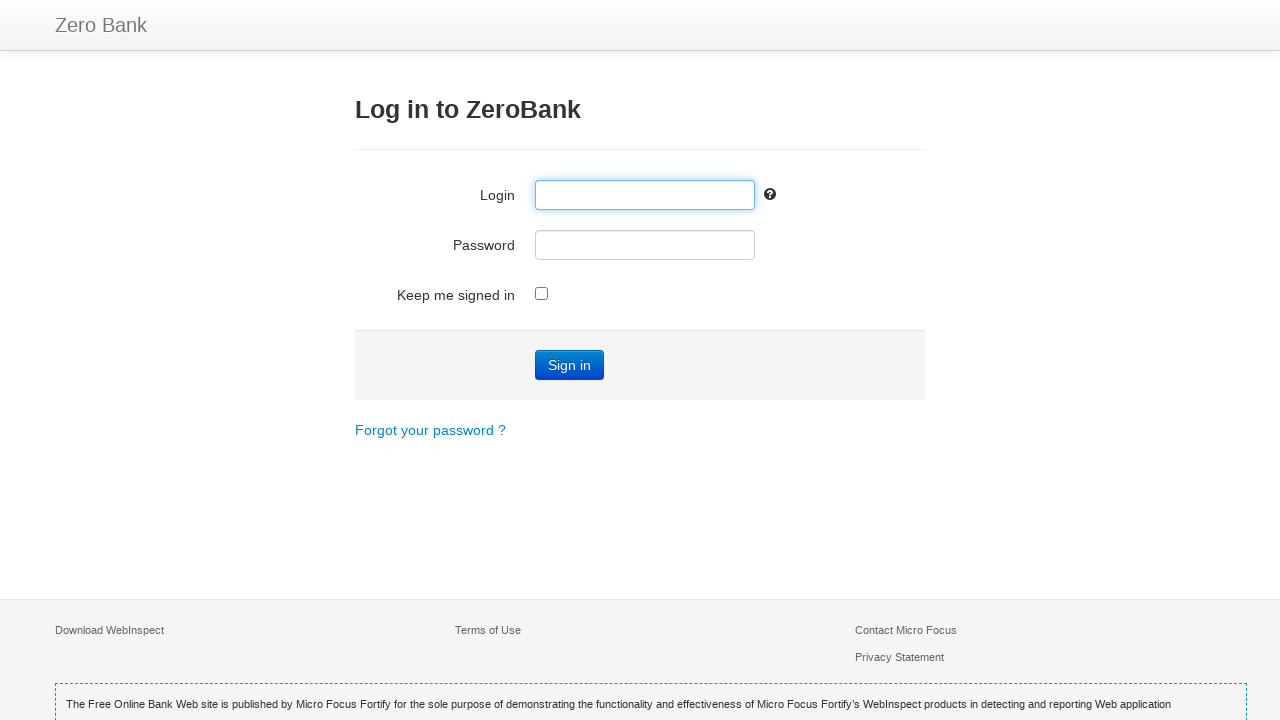